Tests link interaction on SpiceJet website by finding and clicking on the Corporate Governance link

Starting URL: https://www.spicejet.com/

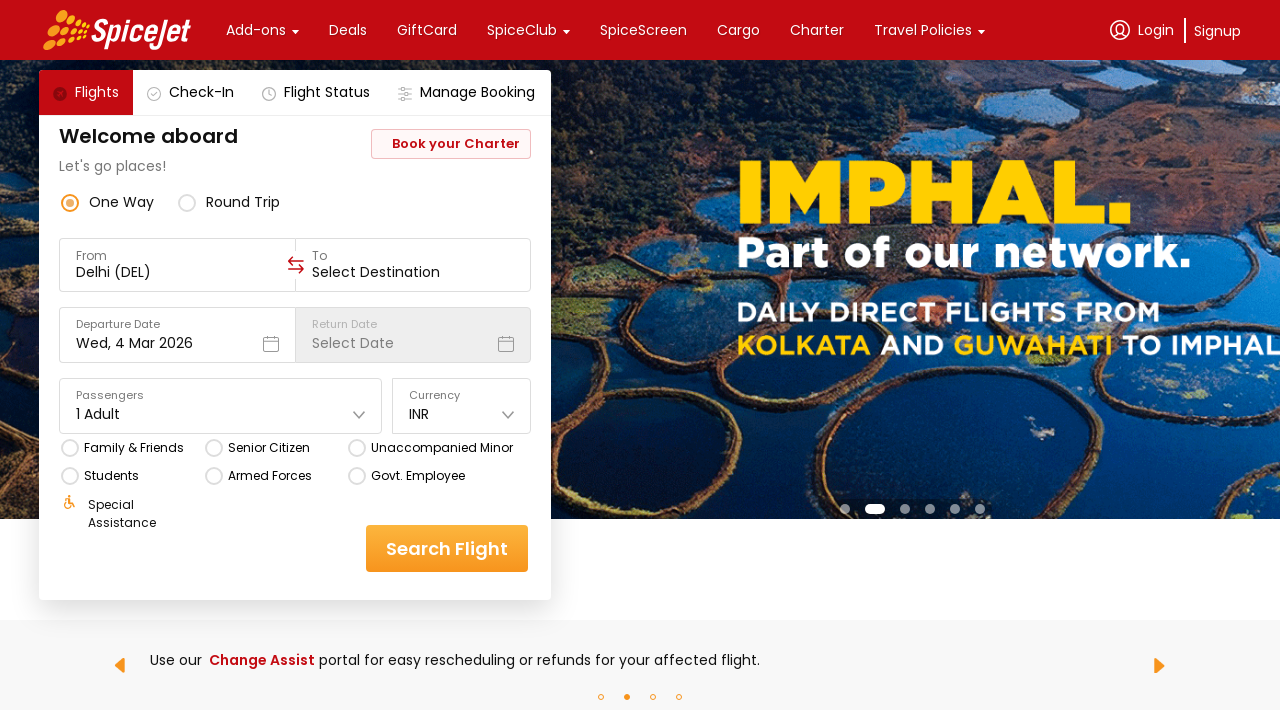

Located Corporate Governance link on SpiceJet website
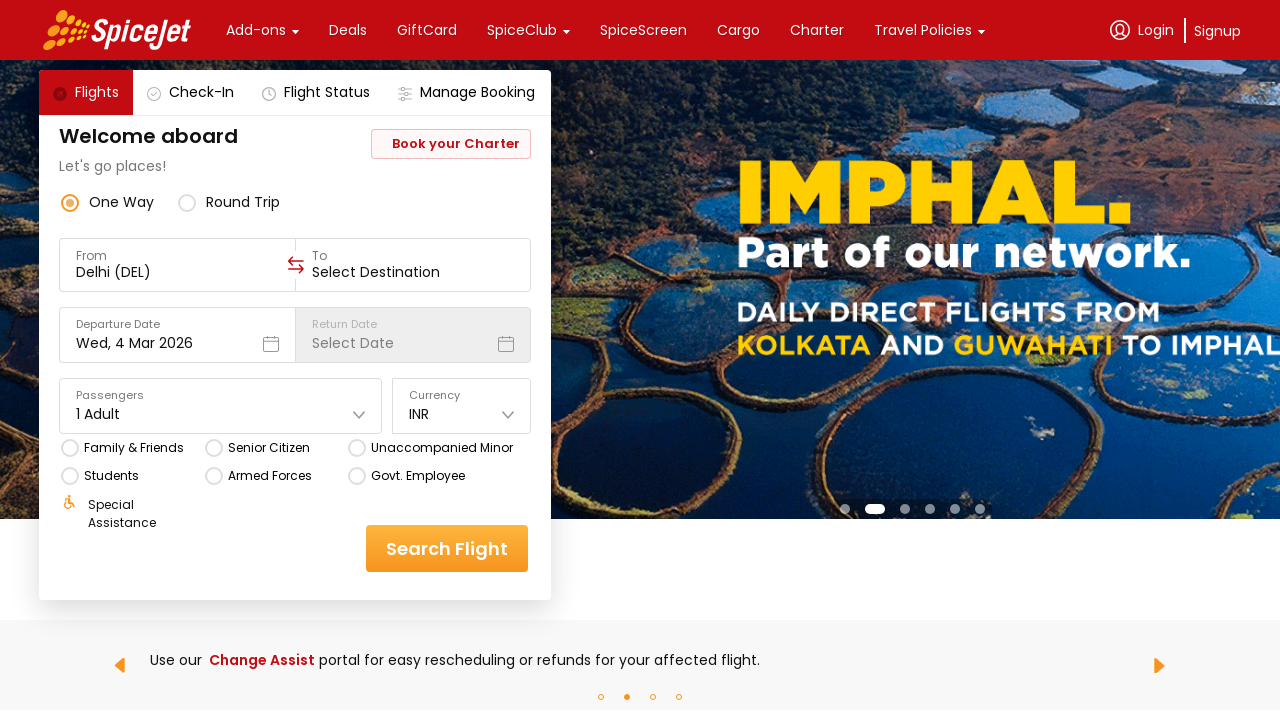

Clicked on Corporate Governance link at (852, 360) on internal:text="Governance"i >> nth=0
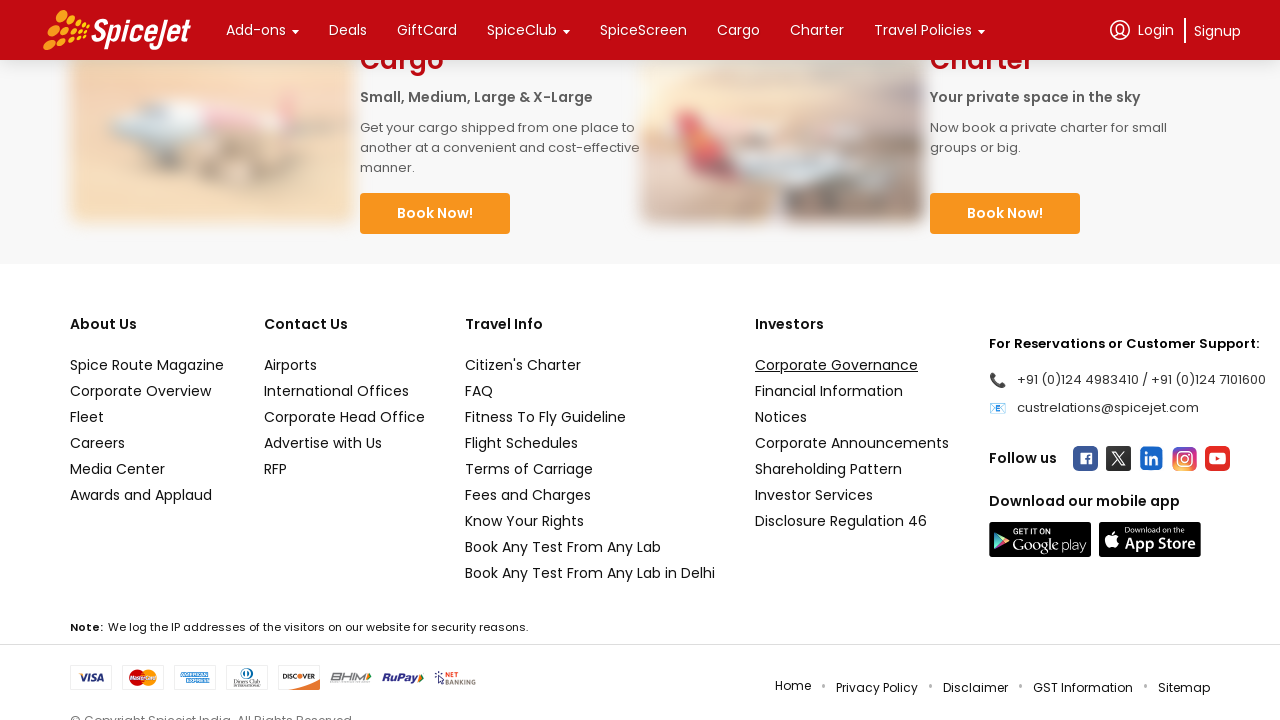

Waited for page navigation to complete and network to become idle
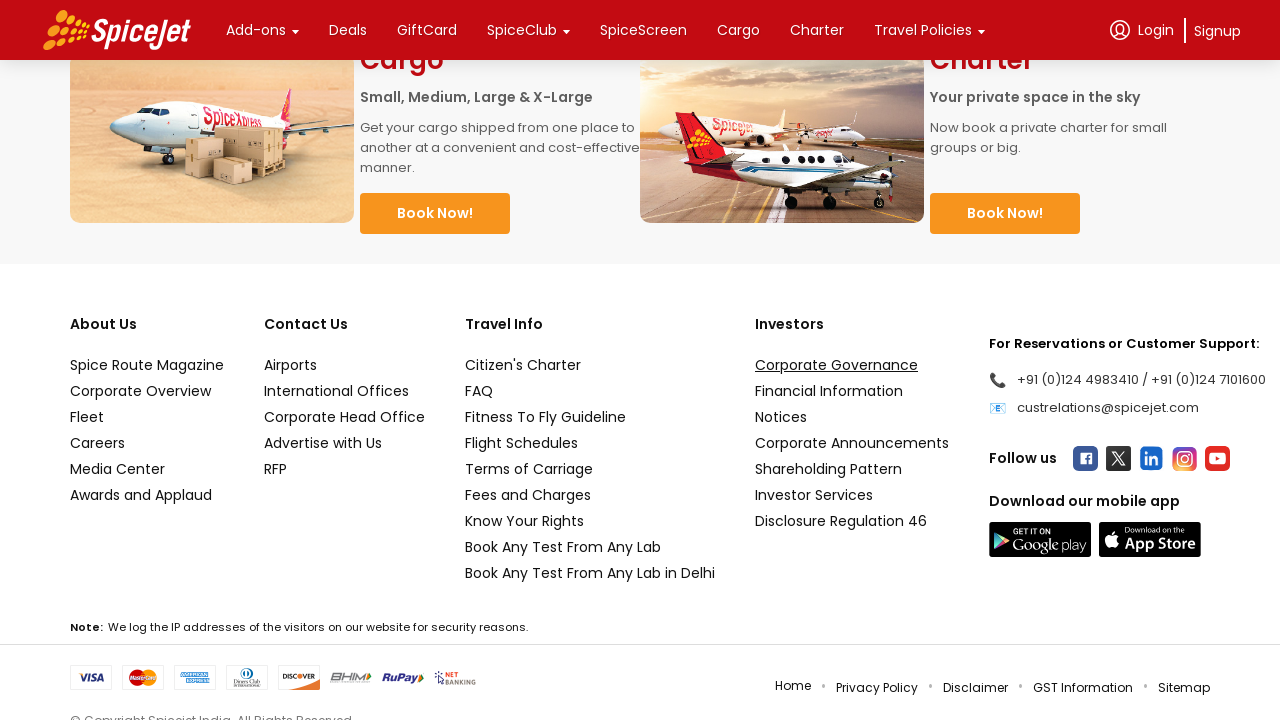

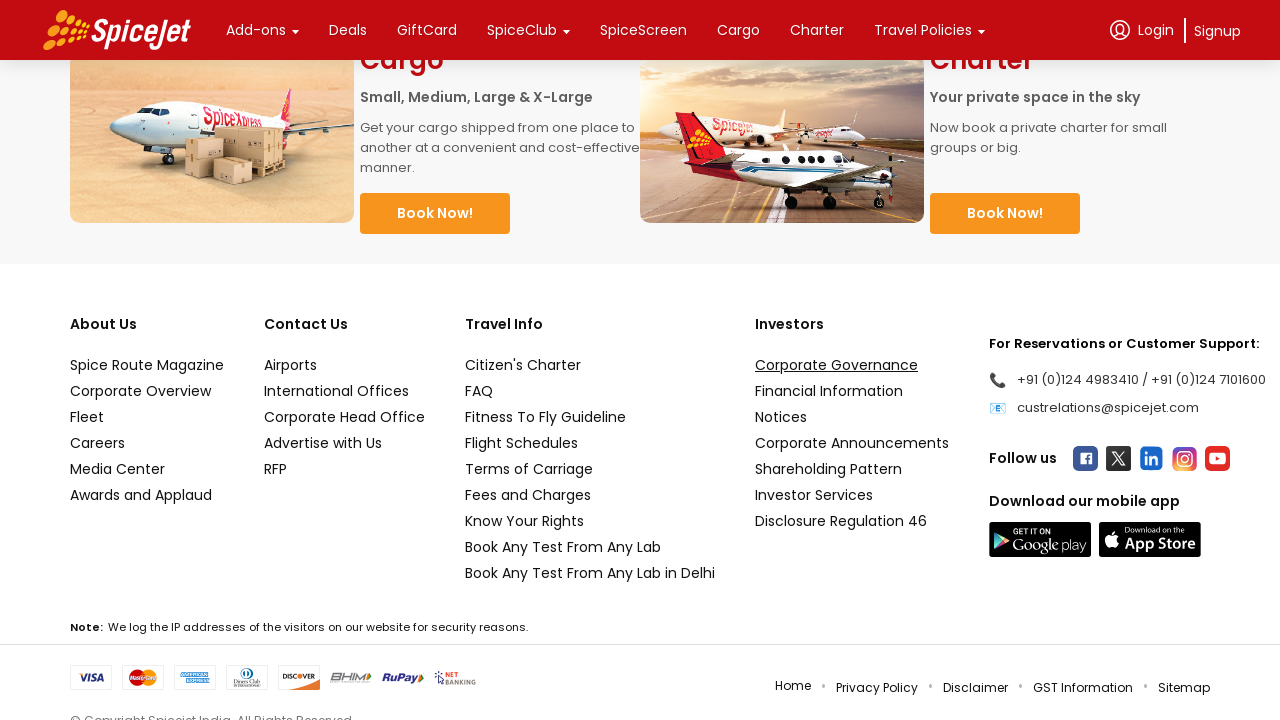